Simple browser test that navigates to the York website and verifies the page loads successfully

Starting URL: https://www.york.com/

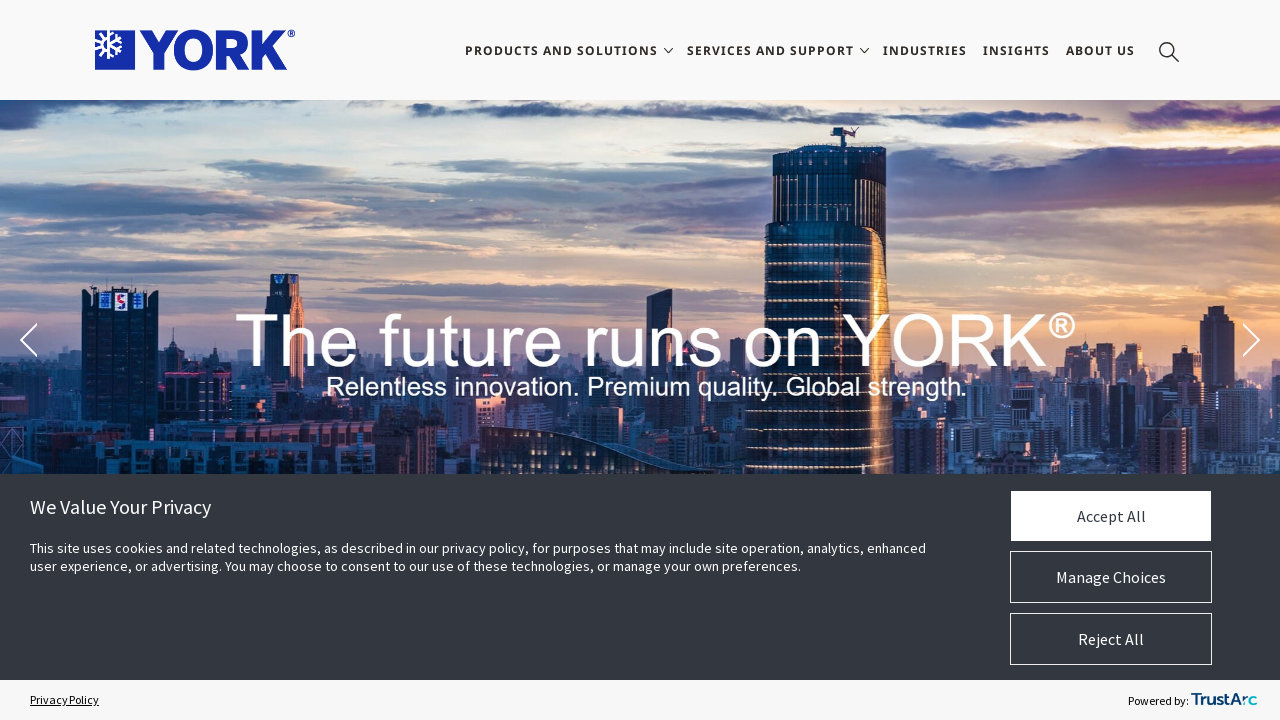

Waited for DOM content to load
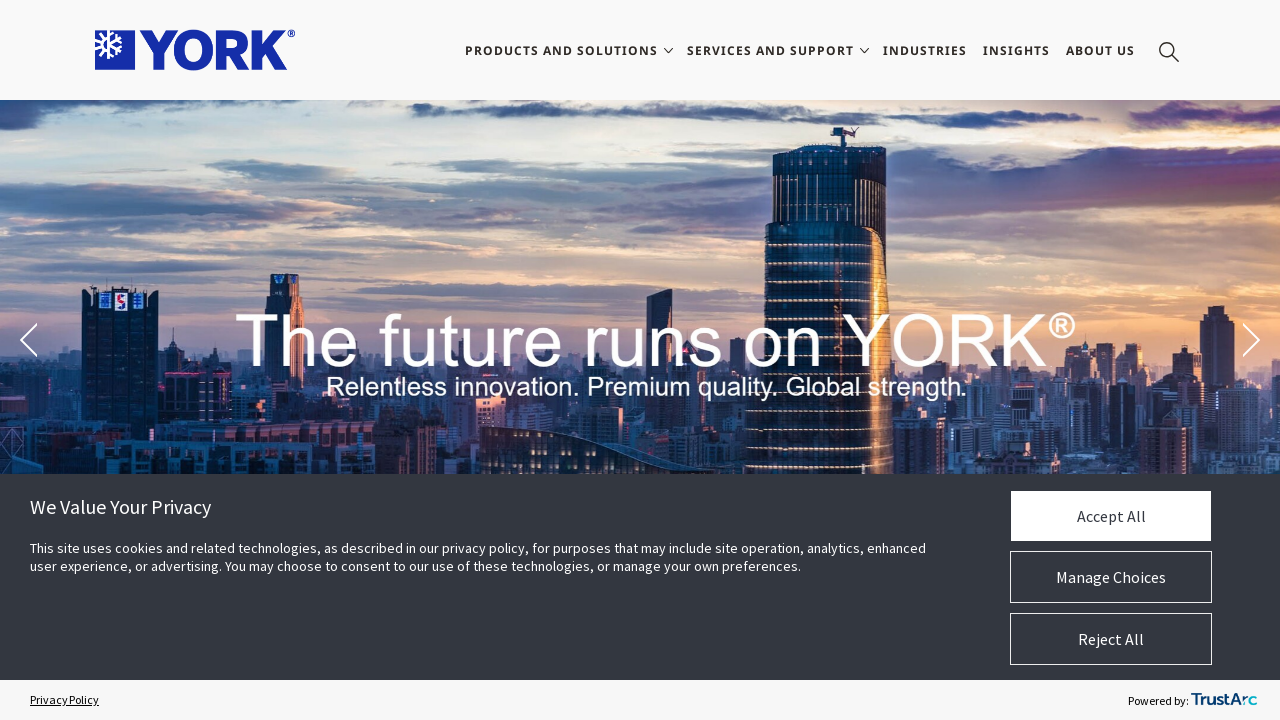

Verified body element is present on York website
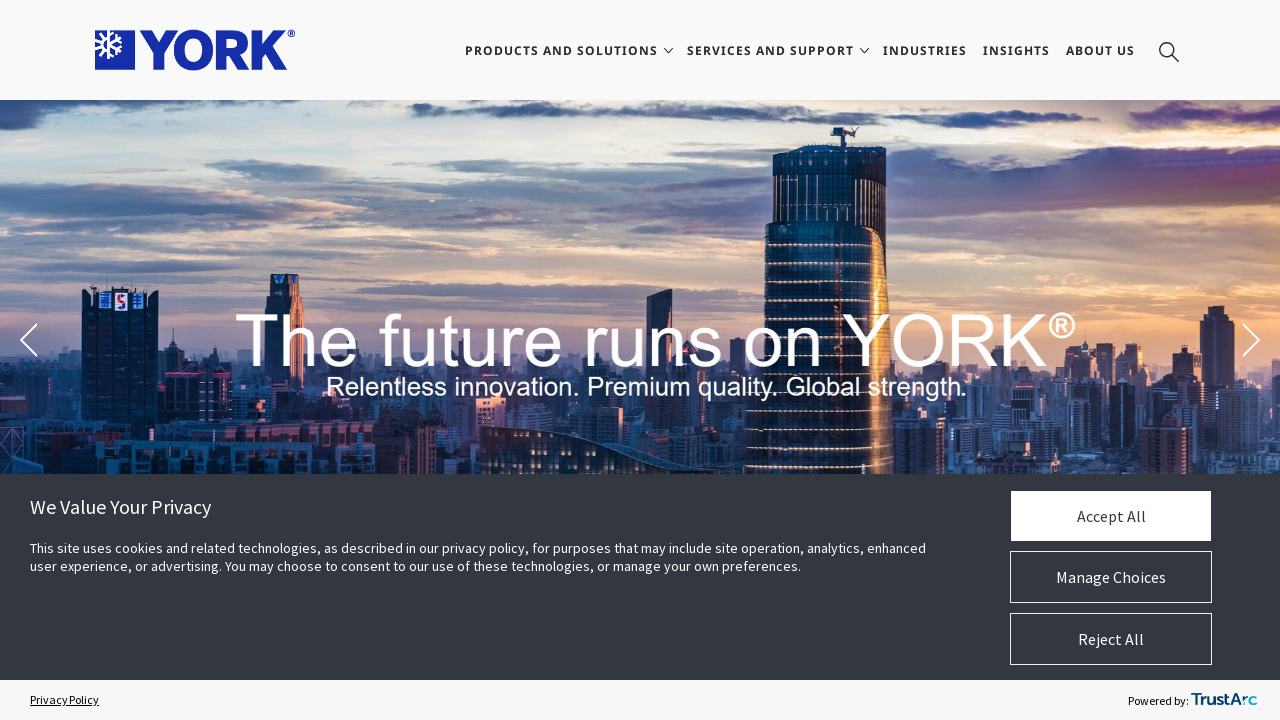

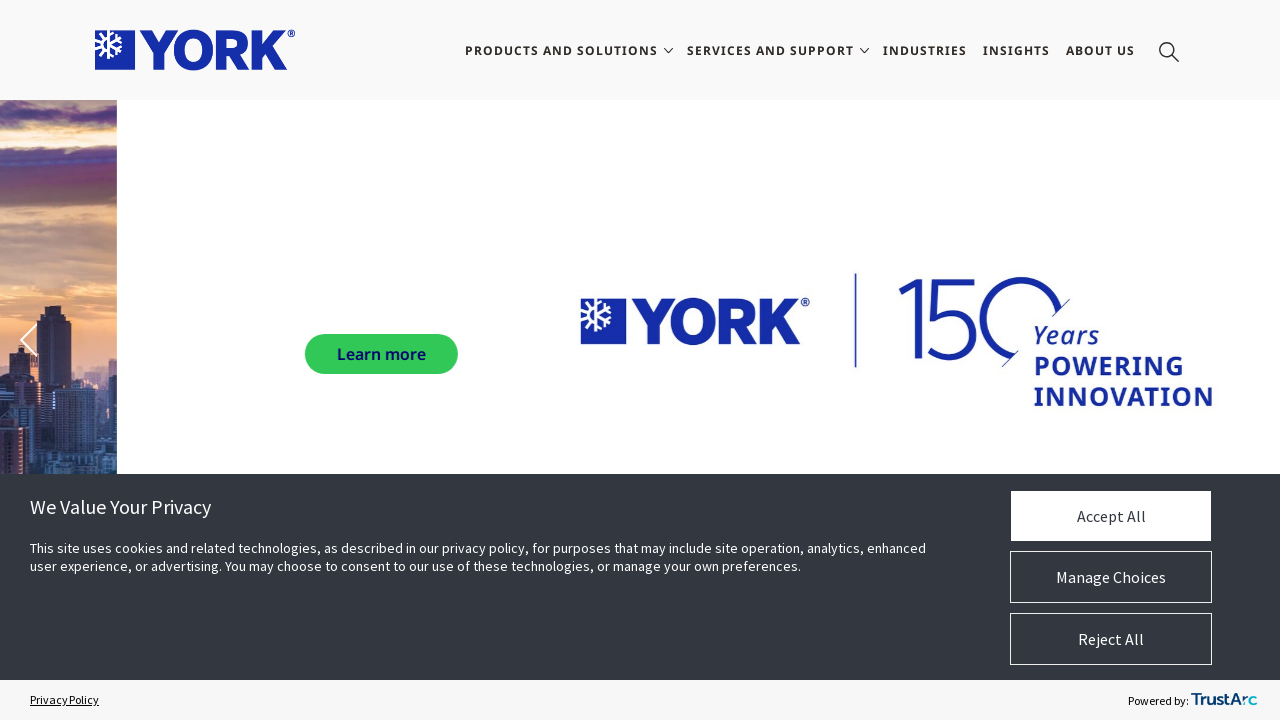